Checks bus availability on the SLTB e-Seat booking website by navigating to the search results page for a specific route and date, then verifying if a particular bus schedule is displayed.

Starting URL: https://sltb.eseat.lk/search?type=1&from=Makumbura&to=Wellawaya&from_date=2025-09-04&to_date=

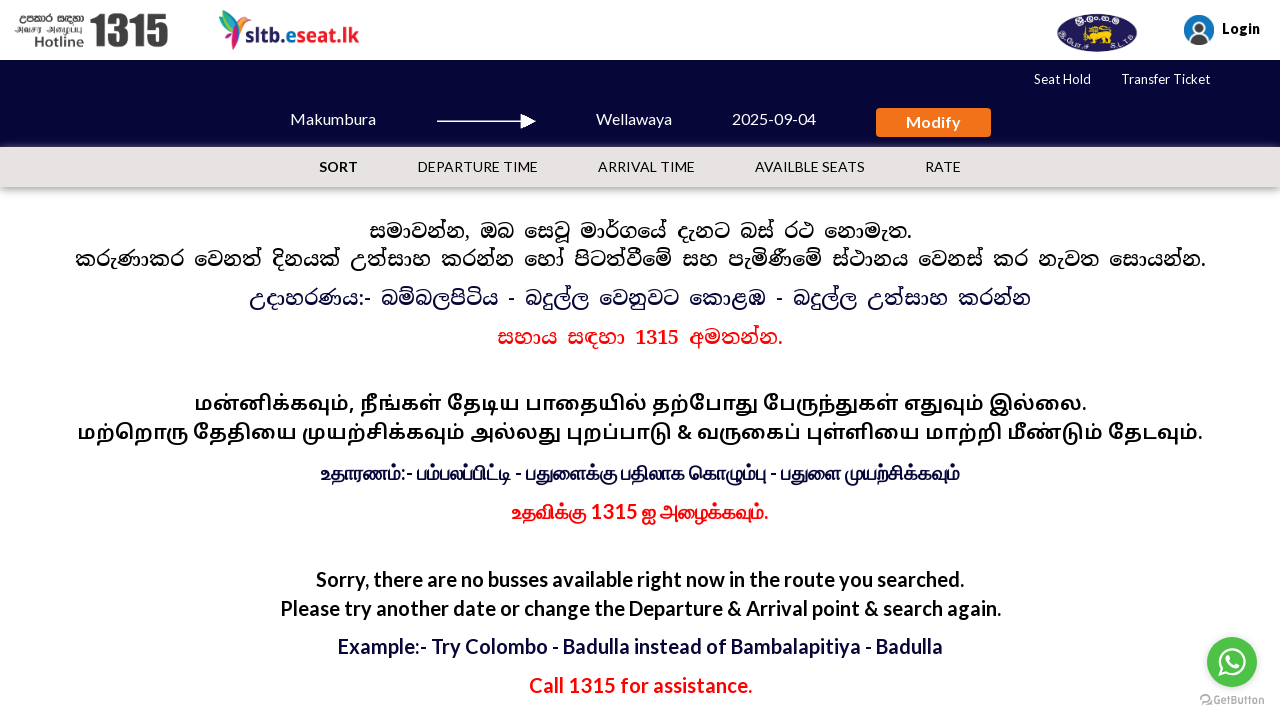

Waited for page to fully load (networkidle state)
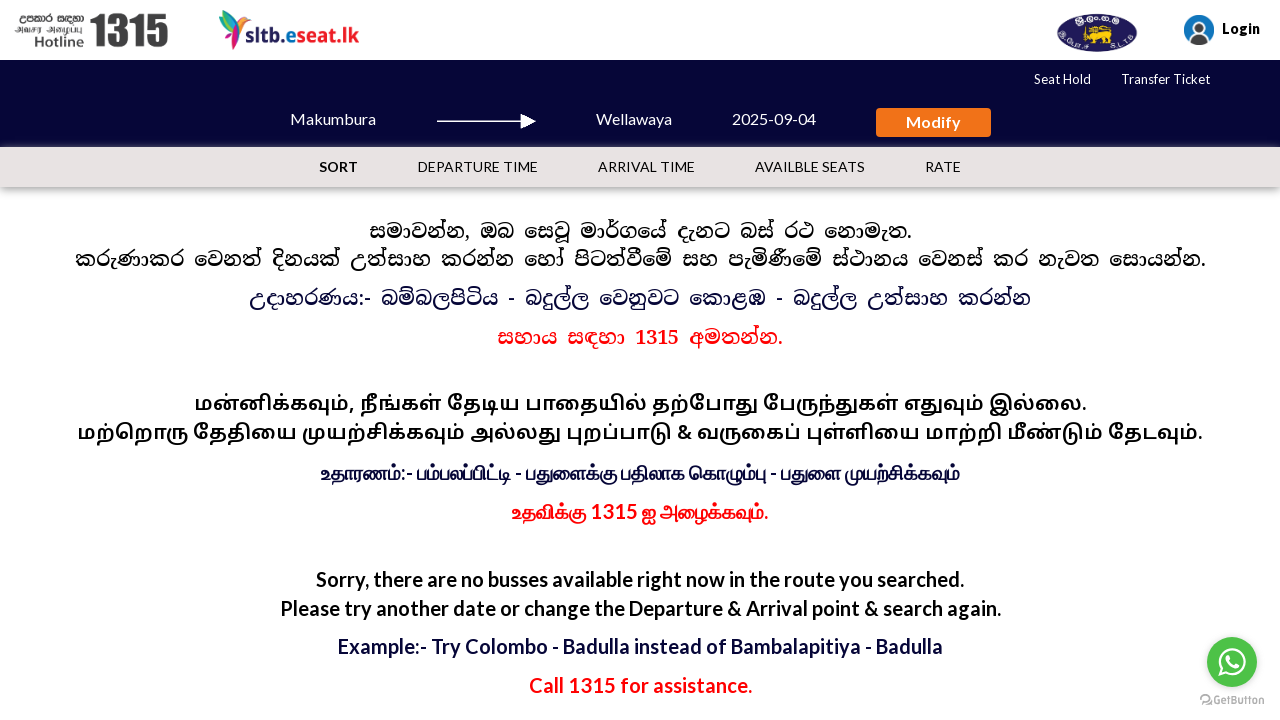

Waited 5 seconds for dynamic content to render
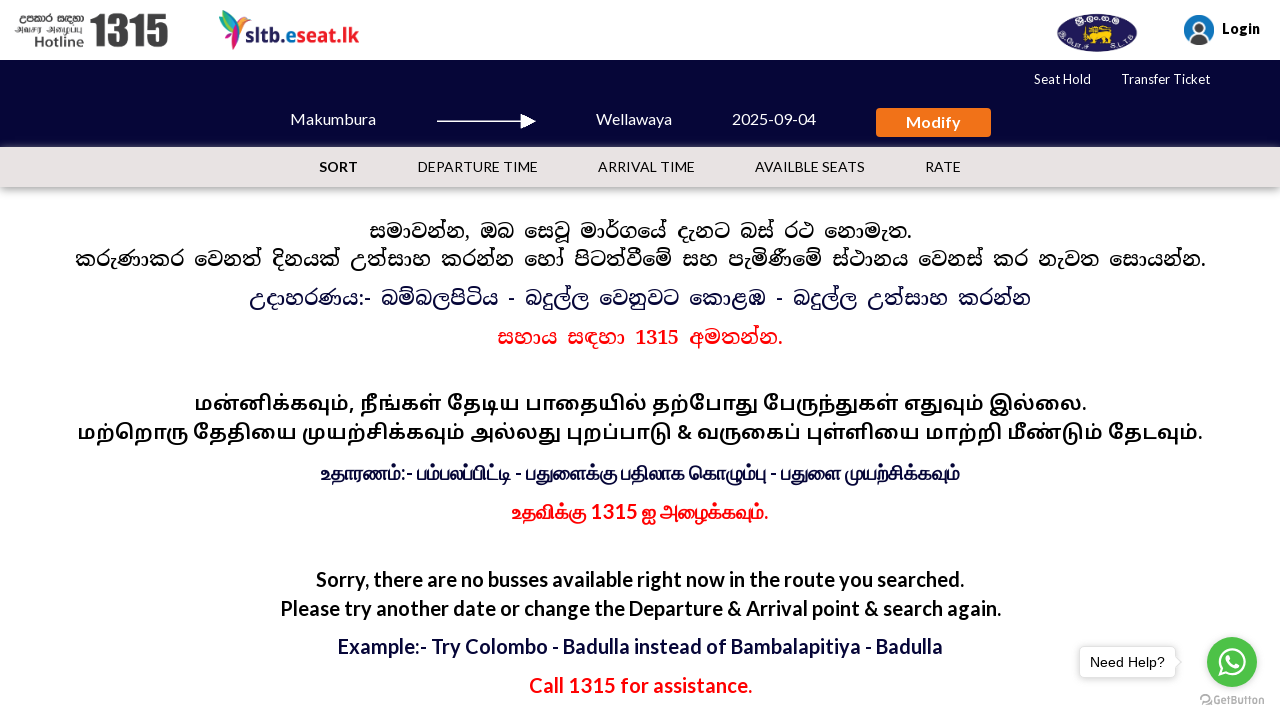

Retrieved page content and set bus schedule ID to check: SLTTSEX01-2100-CA
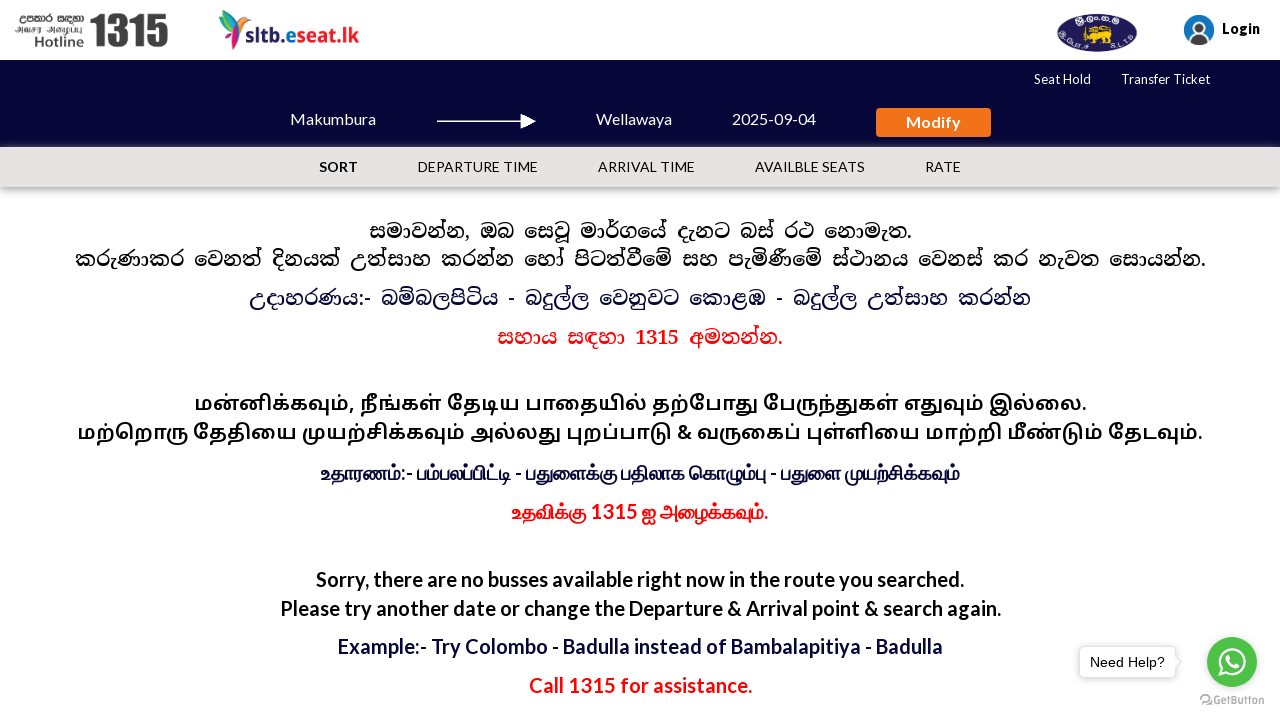

Verified bus schedule SLTTSEX01-2100-CA is NOT present in search results - booking is not available
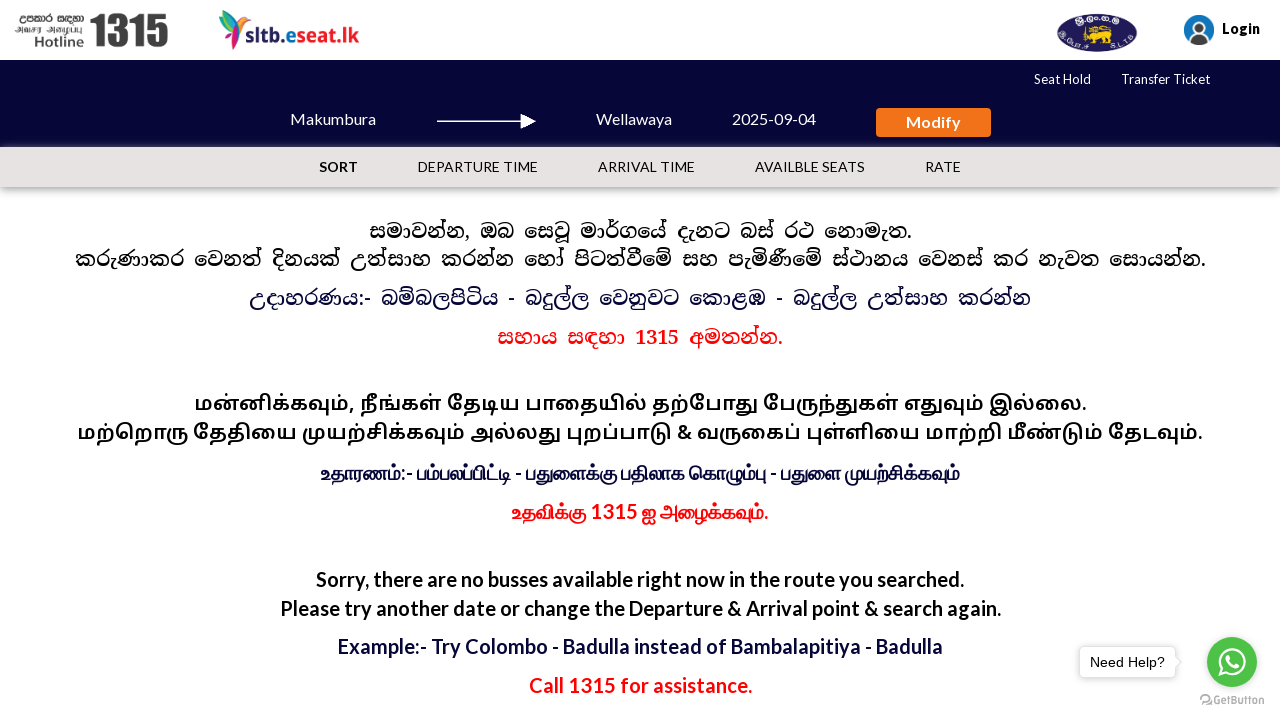

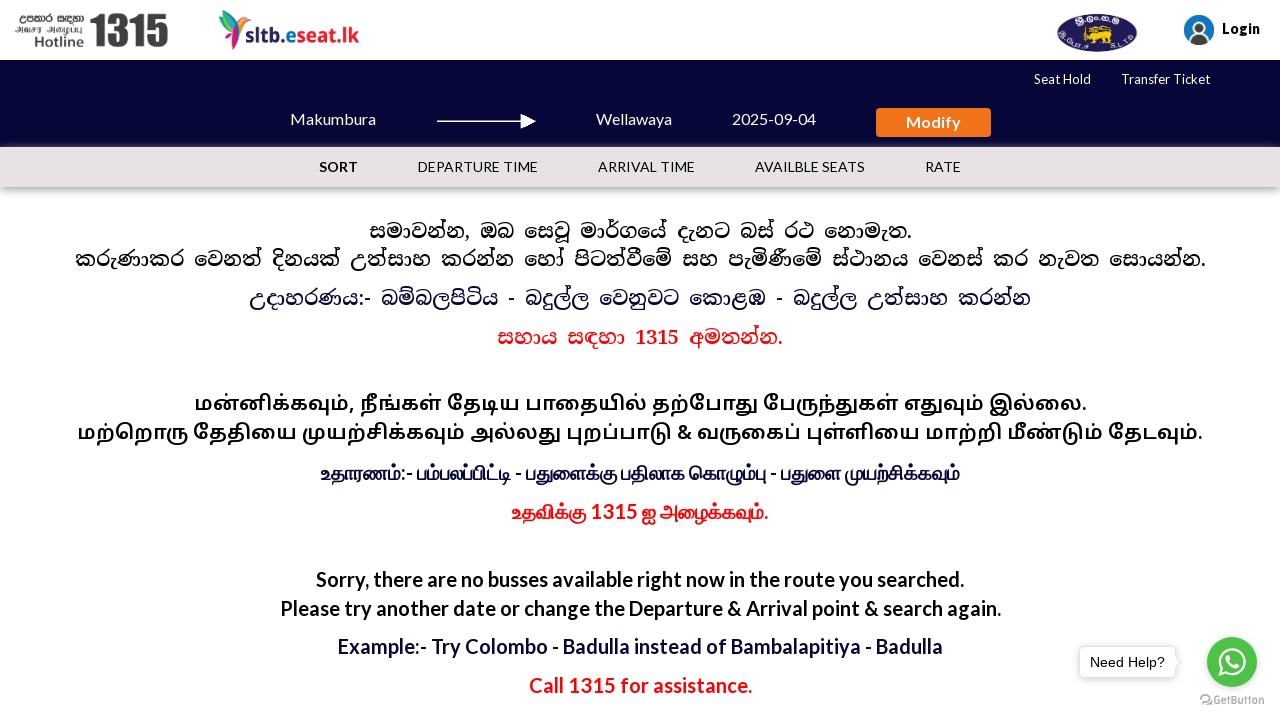